Tests JavaScript confirm alert by clicking a button, verifying the alert text, and dismissing the alert

Starting URL: http://the-internet.herokuapp.com/javascript_alerts

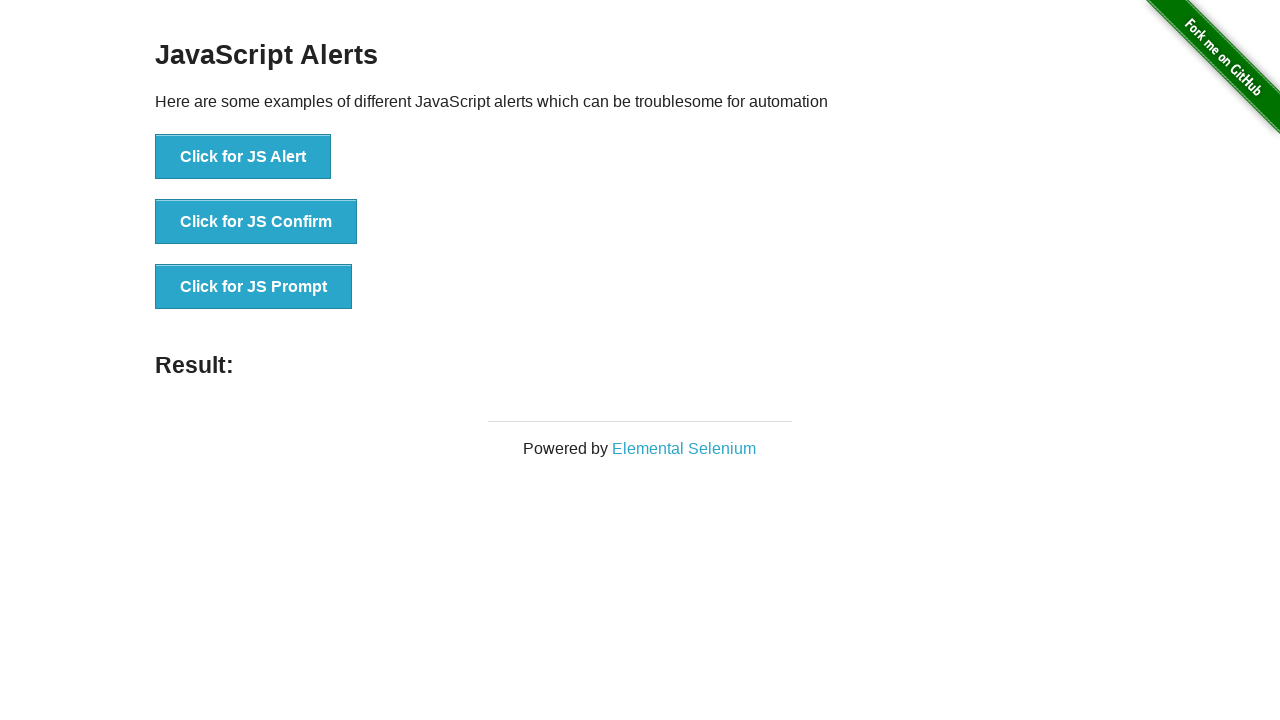

Set up dialog handler to dismiss confirm alerts
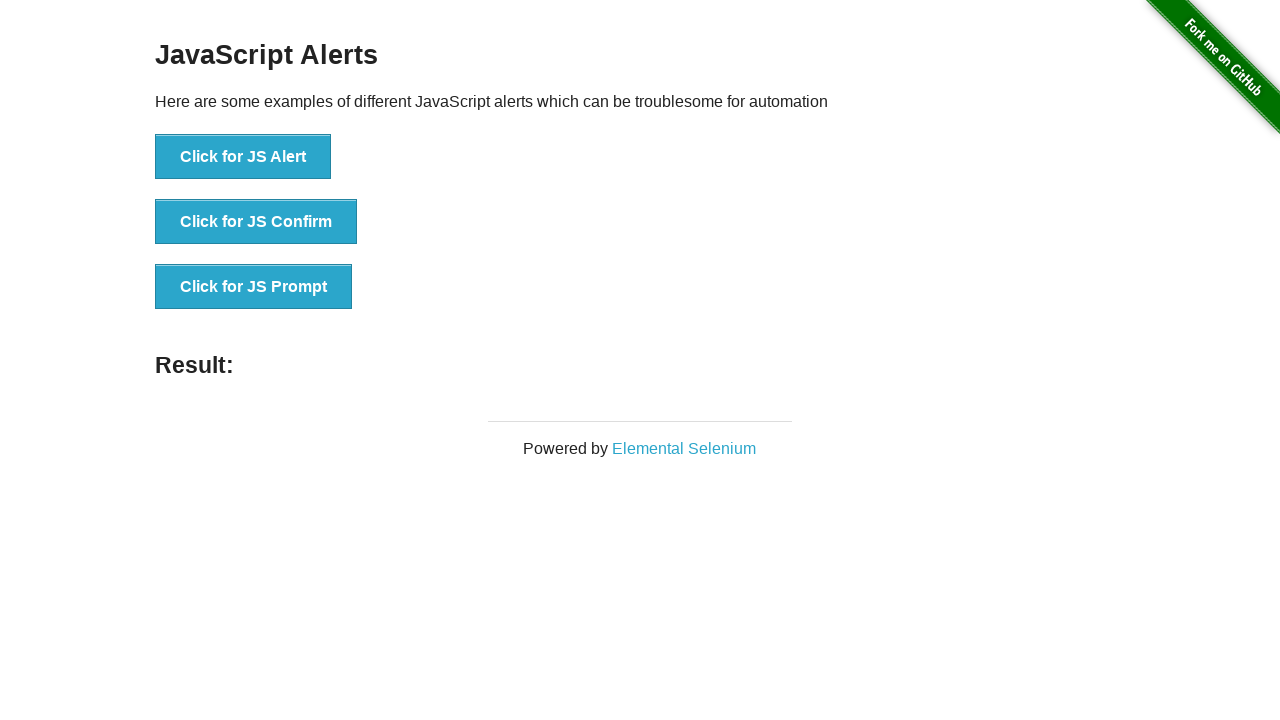

Clicked button to trigger JavaScript confirm alert at (256, 222) on xpath=//button[. = 'Click for JS Confirm']
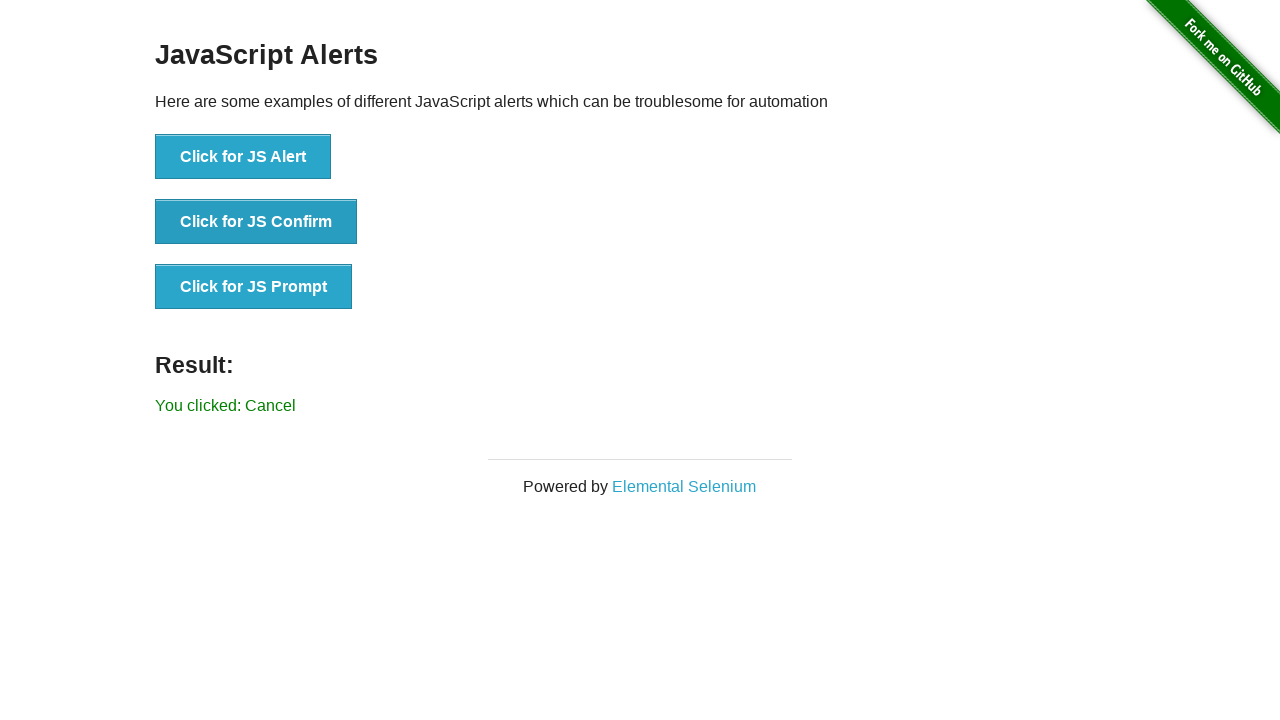

Result message appeared after dismissing confirm alert
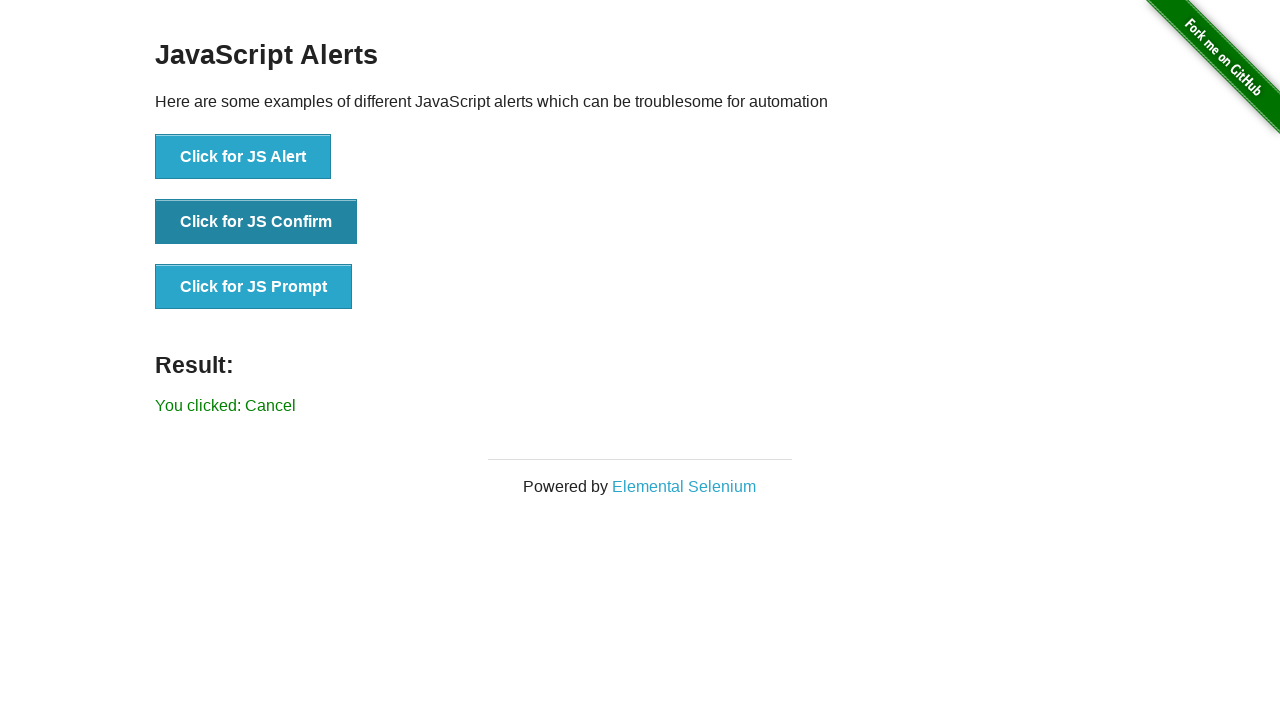

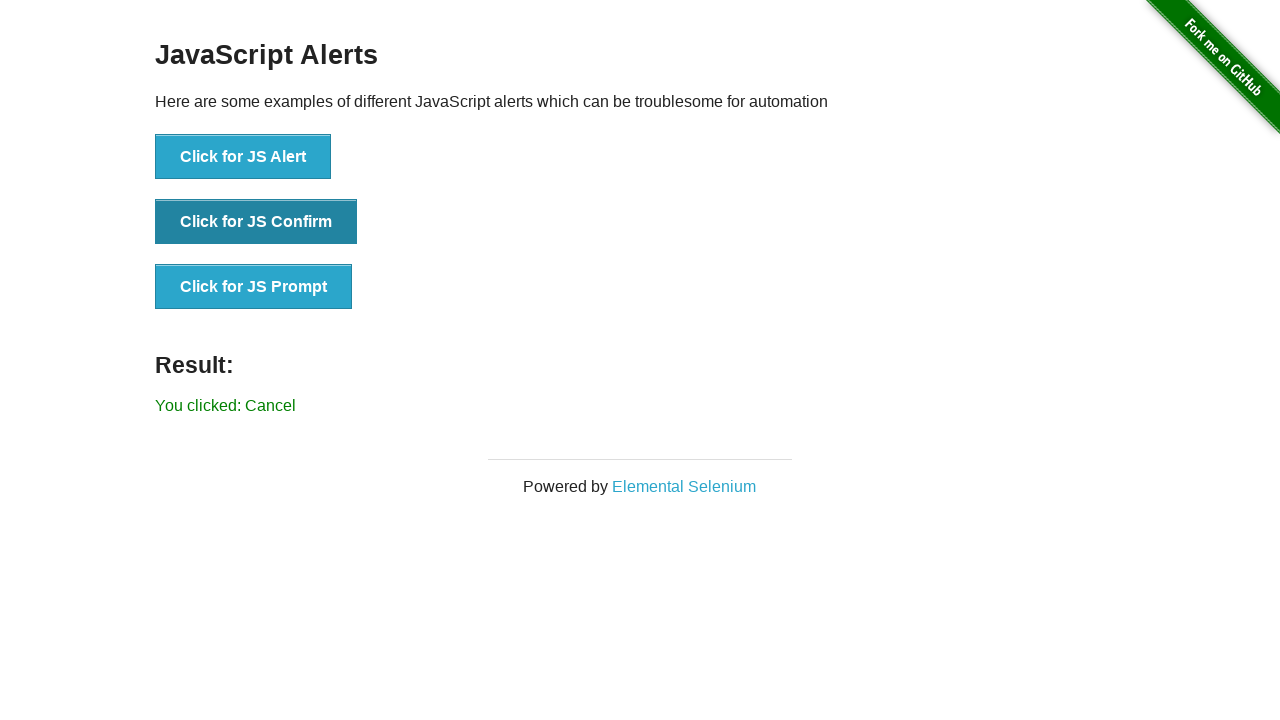